Tests modal dialog functionality by clicking a button to open a modal, then clicking the close button to dismiss it using JavaScript execution.

Starting URL: https://formy-project.herokuapp.com/modal

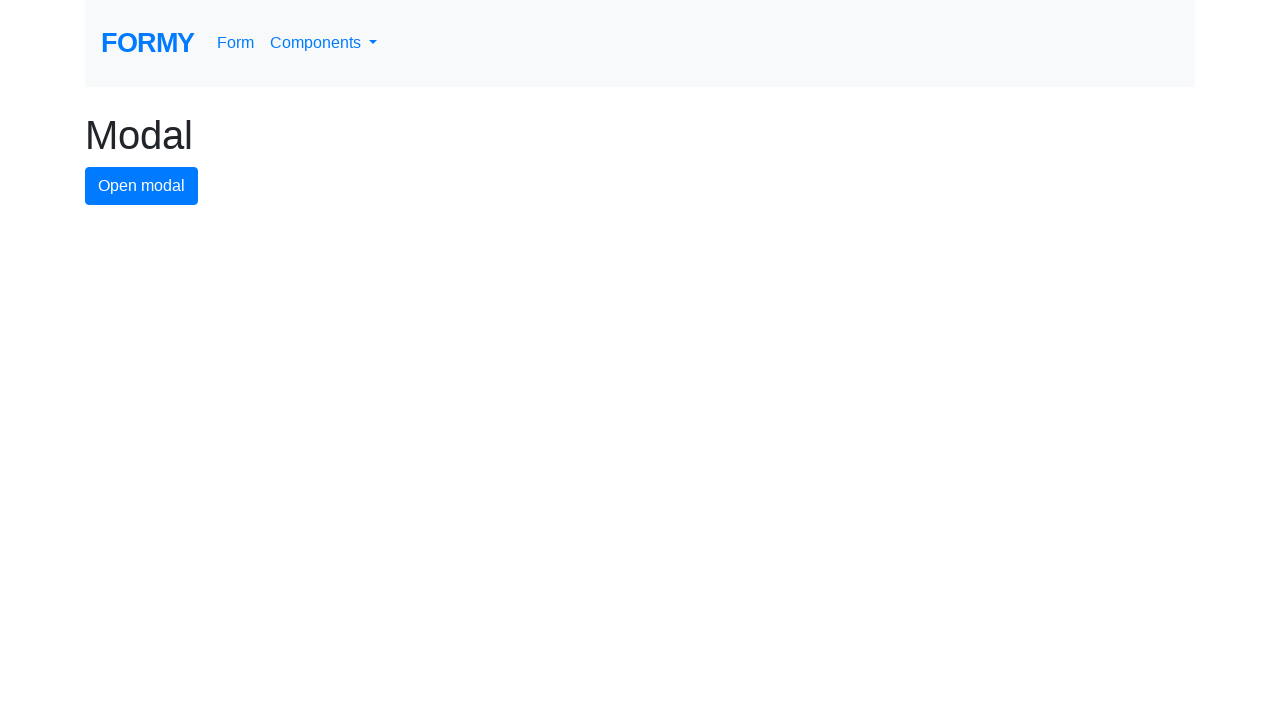

Clicked modal button to open the modal dialog at (142, 186) on #modal-button
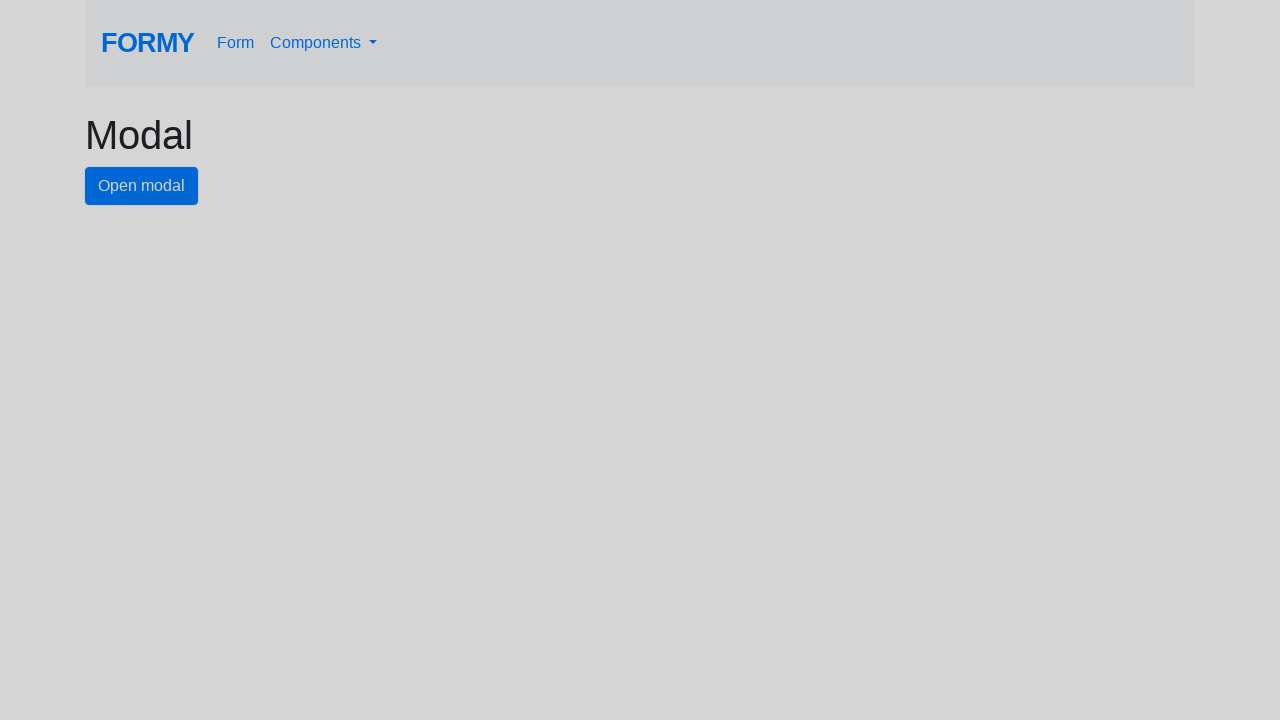

Modal dialog appeared with close button visible
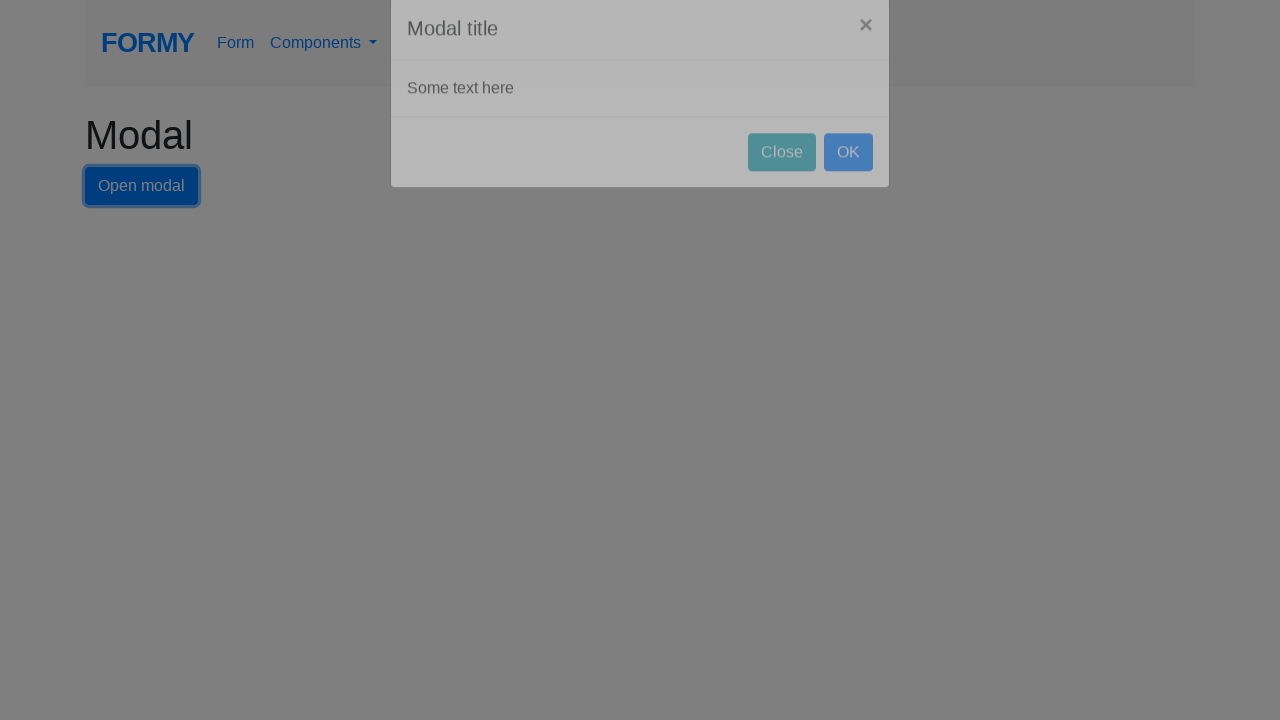

Executed JavaScript to click the close button
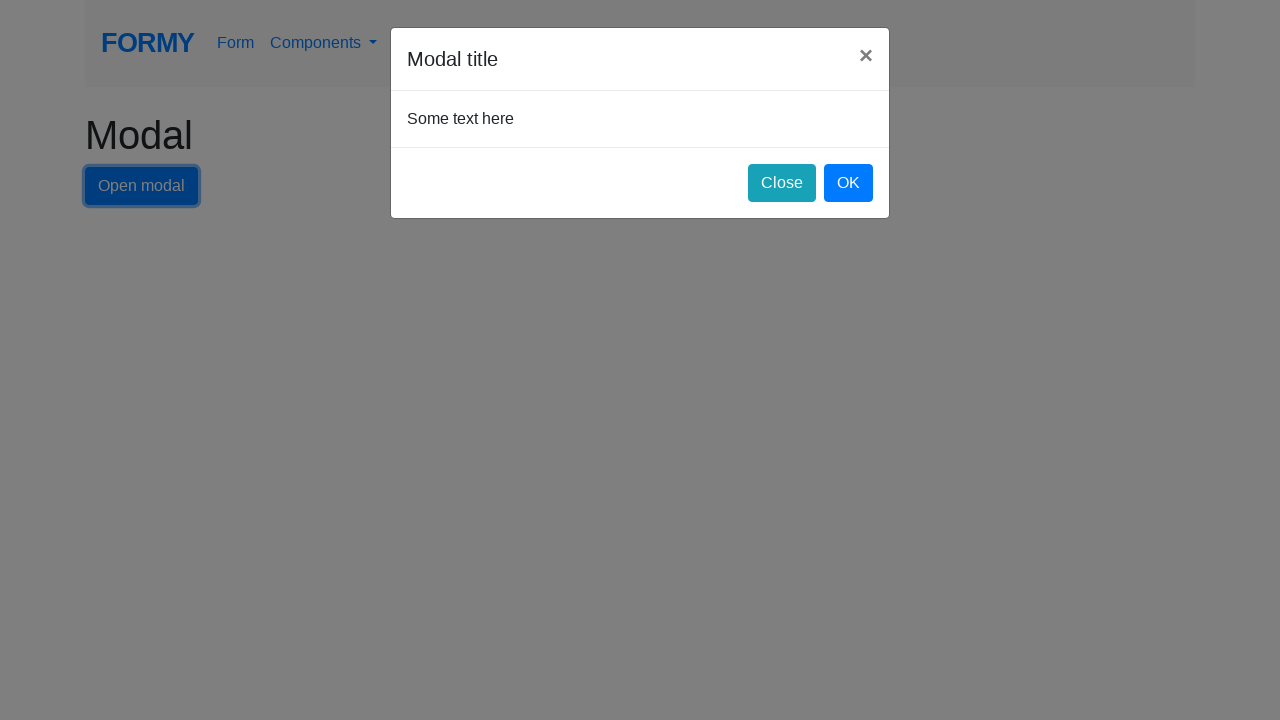

Waited for modal to close
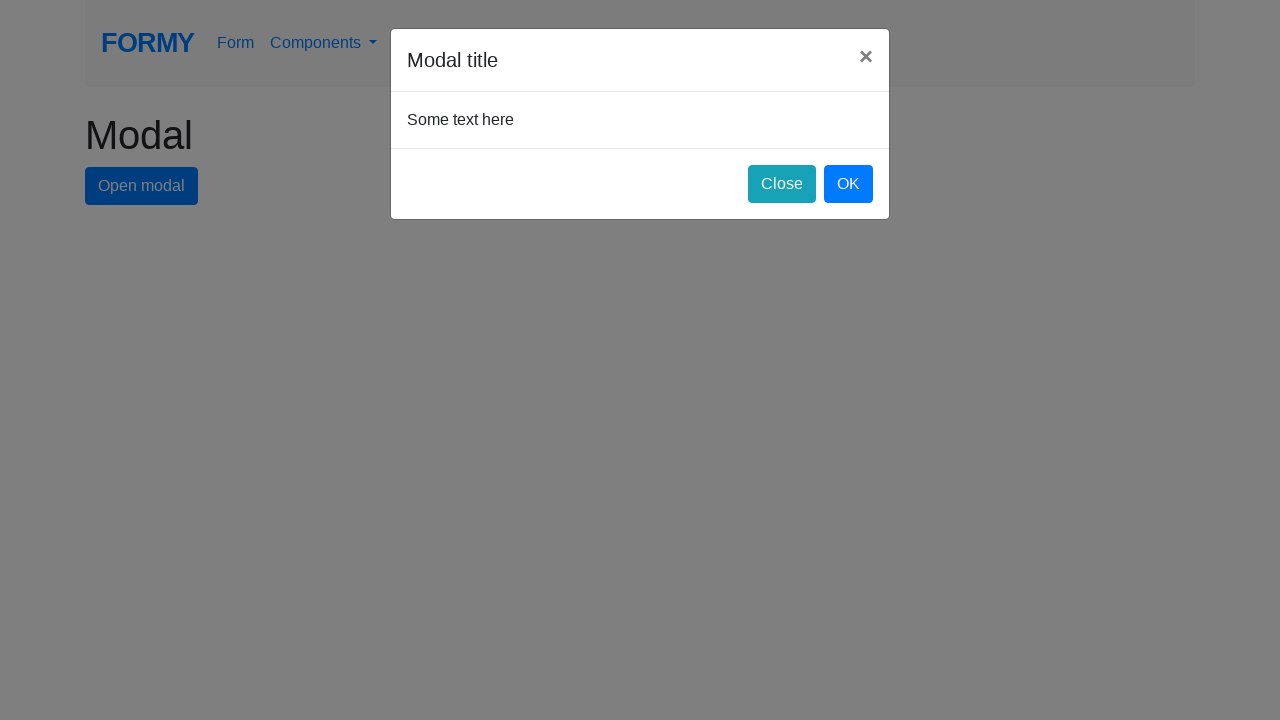

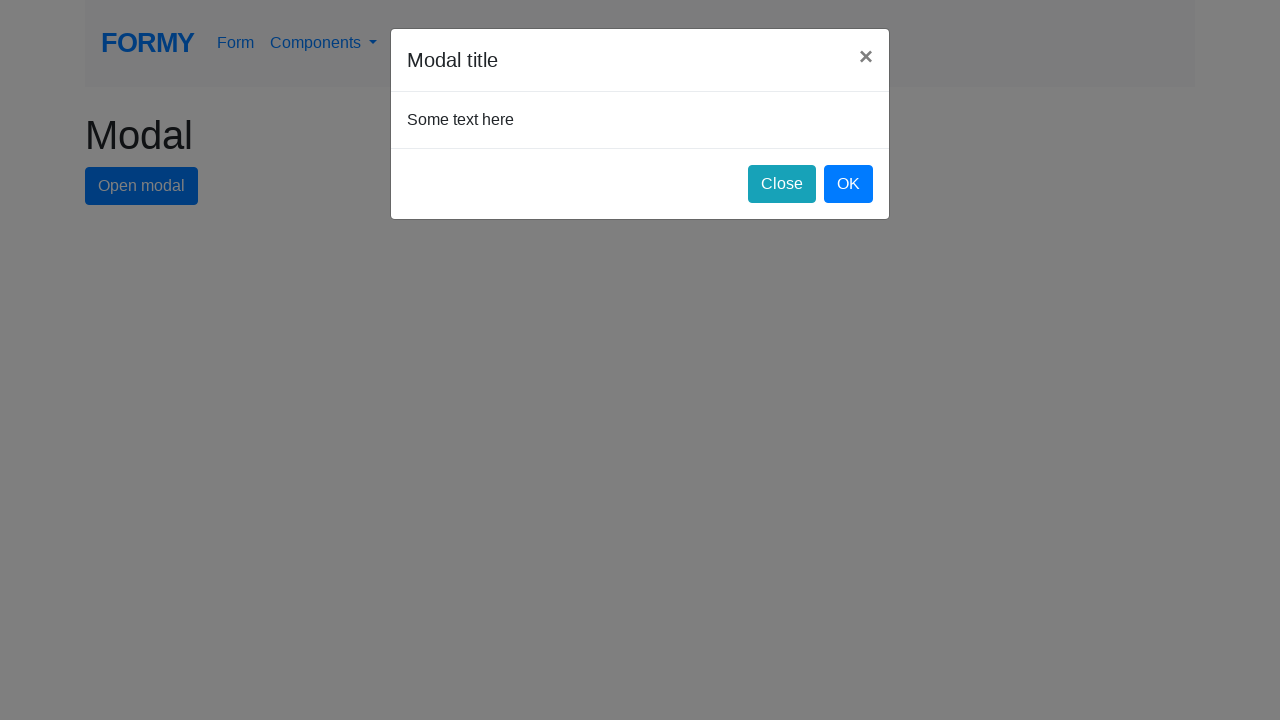